Tests handling of click actions including clicking buttons, checking/unchecking radio buttons, and checking/unchecking checkboxes

Starting URL: https://testautomationpractice.blogspot.com/

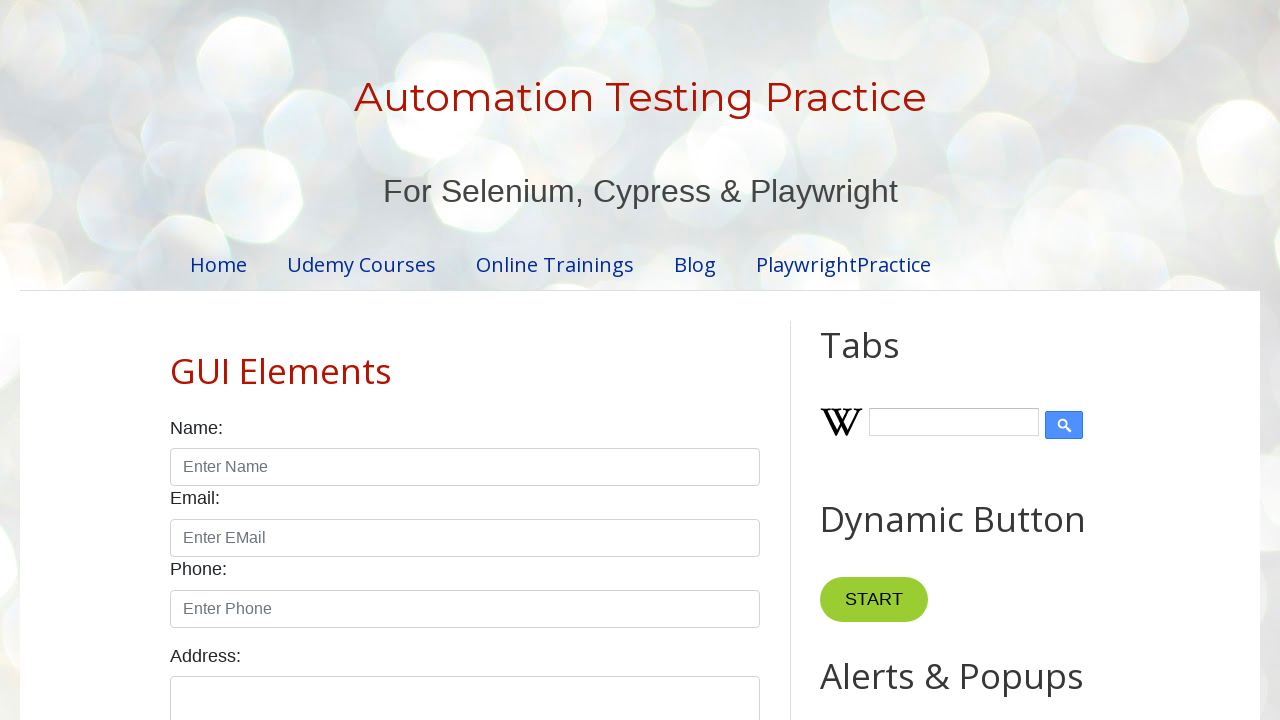

Clicked first button in product table using locator.click() at (651, 361) on (//*[@id="productTable"]//input)[1]
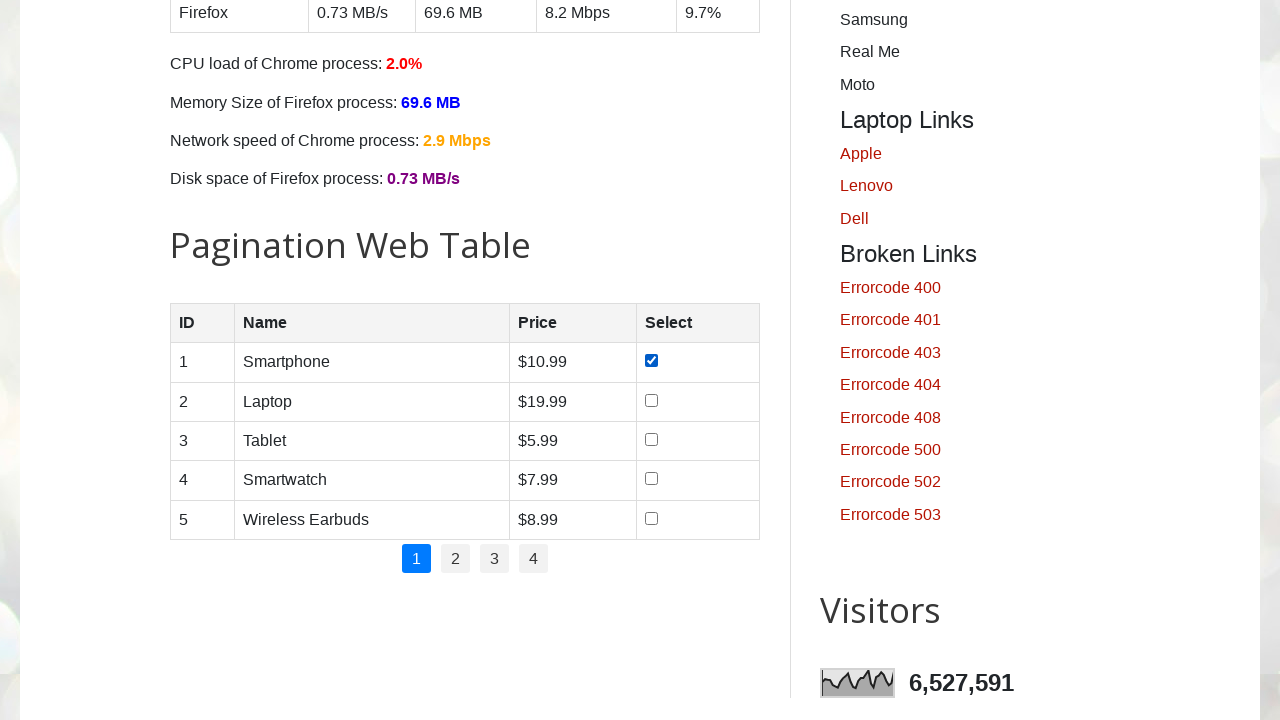

Clicked second button in product table using page.click() at (651, 400) on (//*[@id="productTable"]//input)[2]
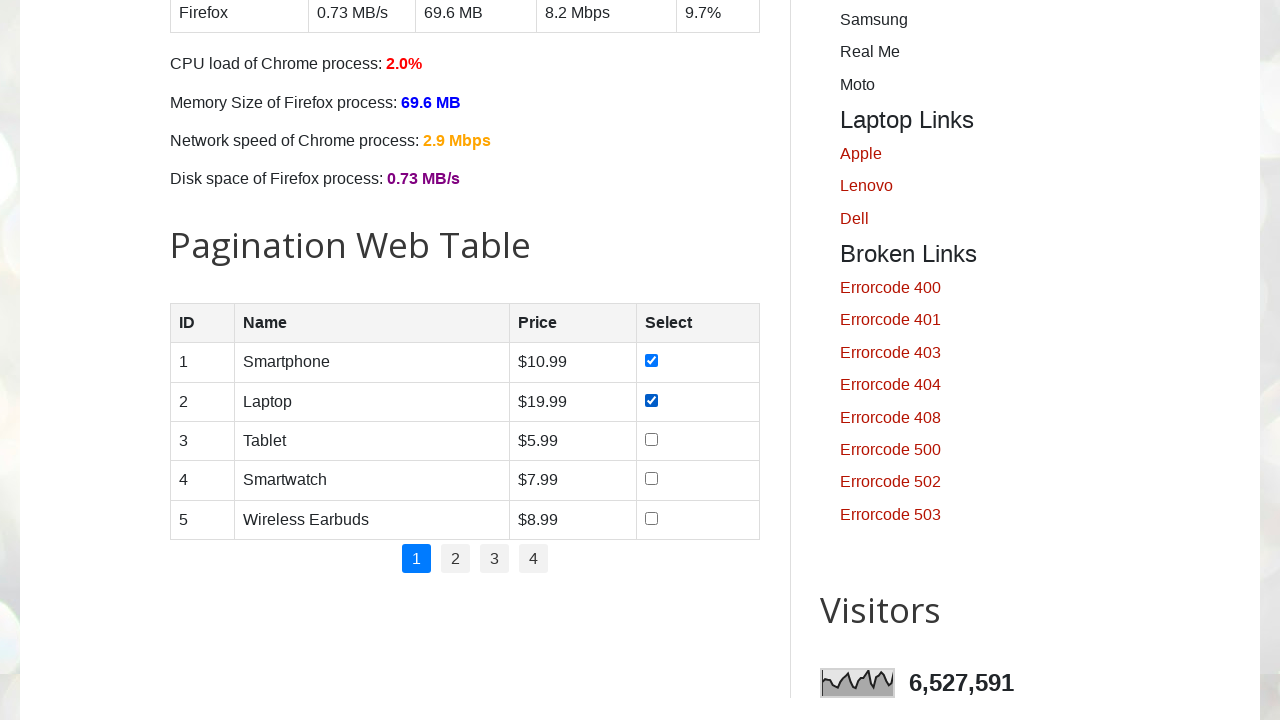

Checked male radio button using locator.check() at (176, 360) on [id="male"]
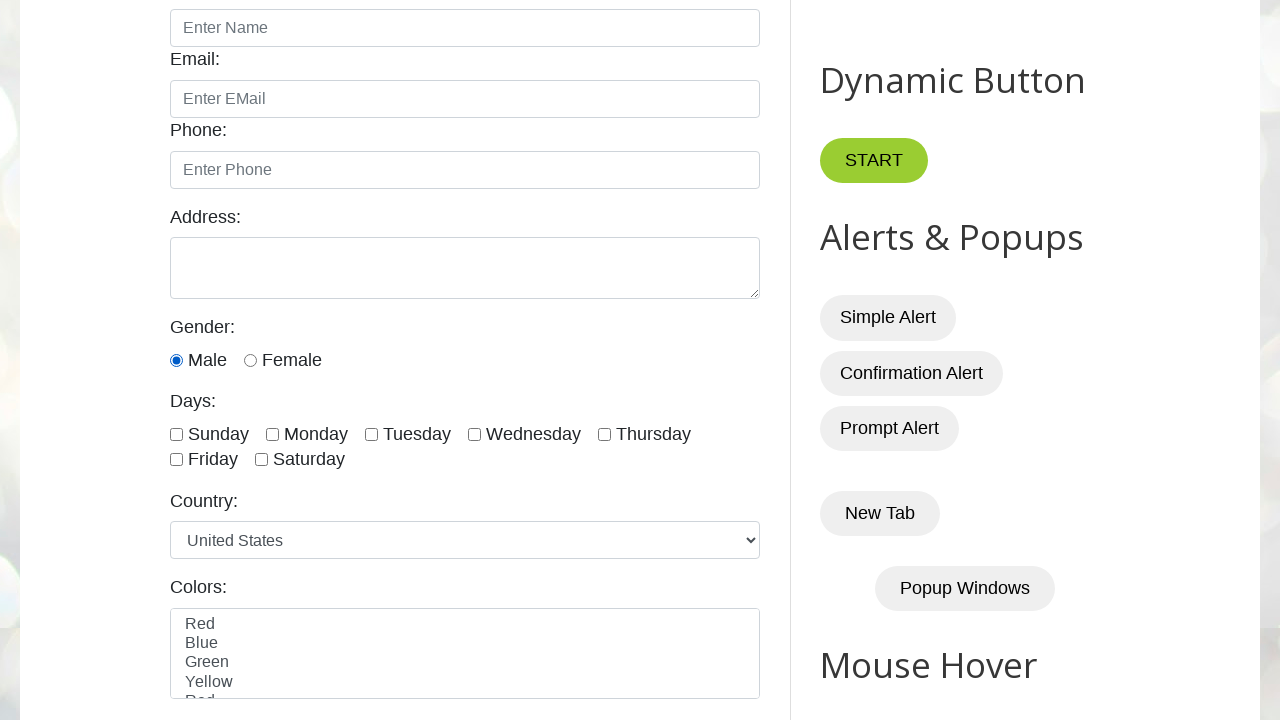

Checked female radio button using page.check() at (250, 360) on [id="female"]
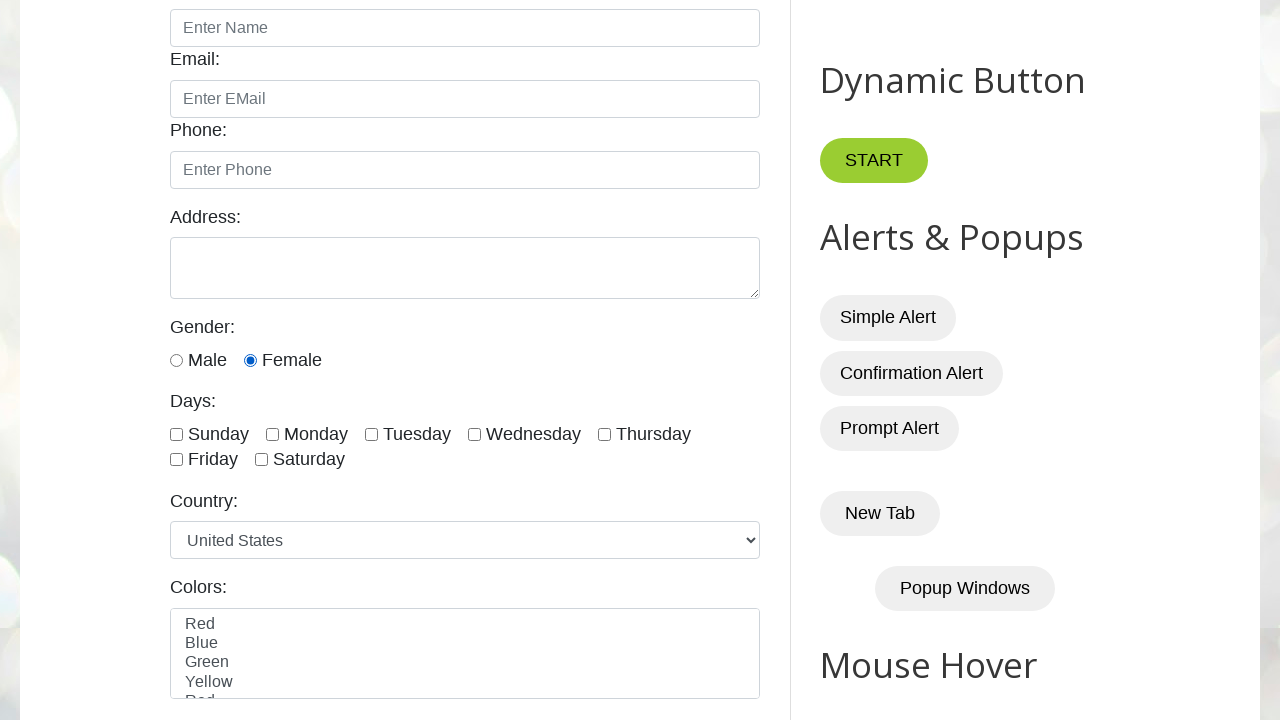

Checked sunday checkbox using locator.check() at (176, 434) on [id="sunday"]
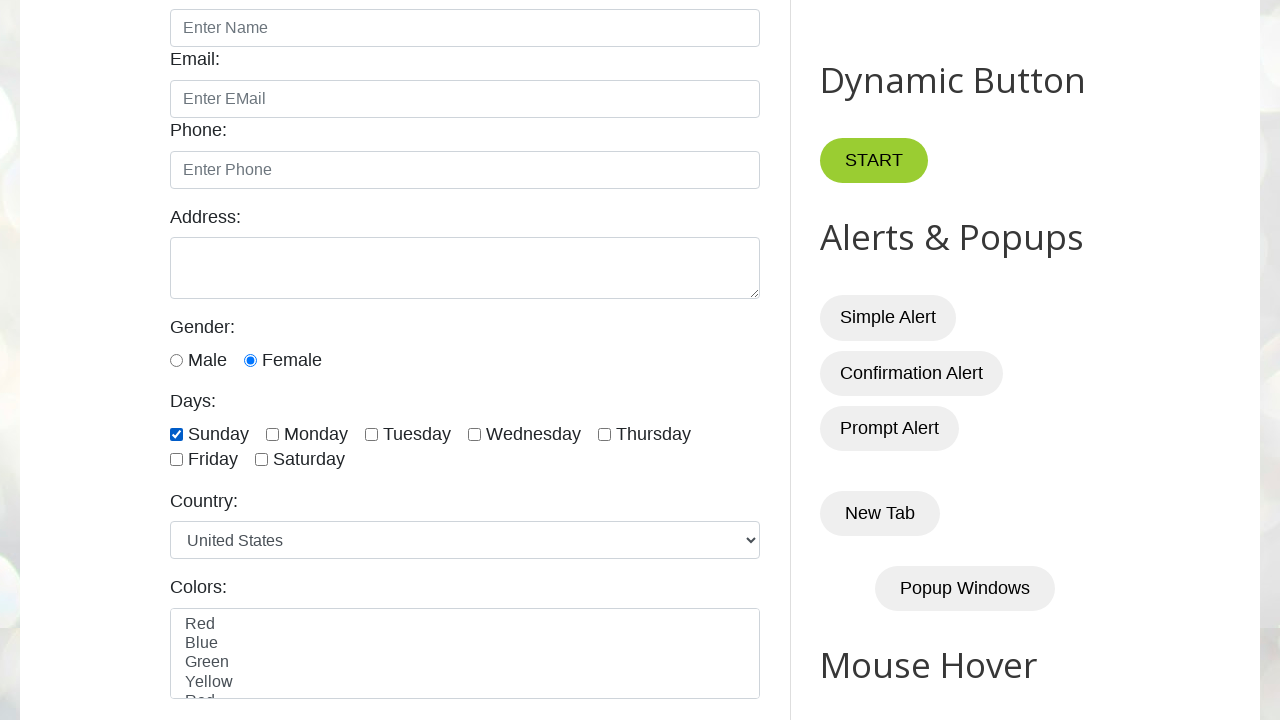

Checked monday checkbox using page.check() at (272, 434) on [id="monday"]
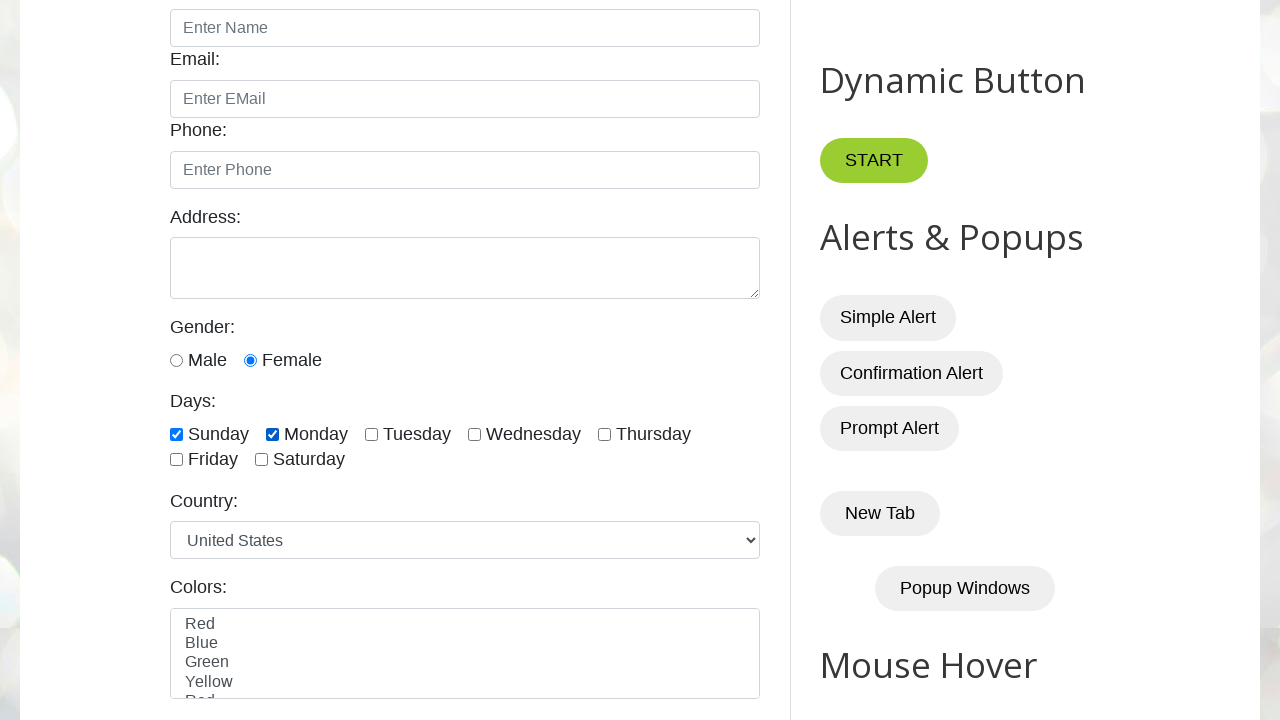

Unchecked monday checkbox at (272, 434) on [id="monday"]
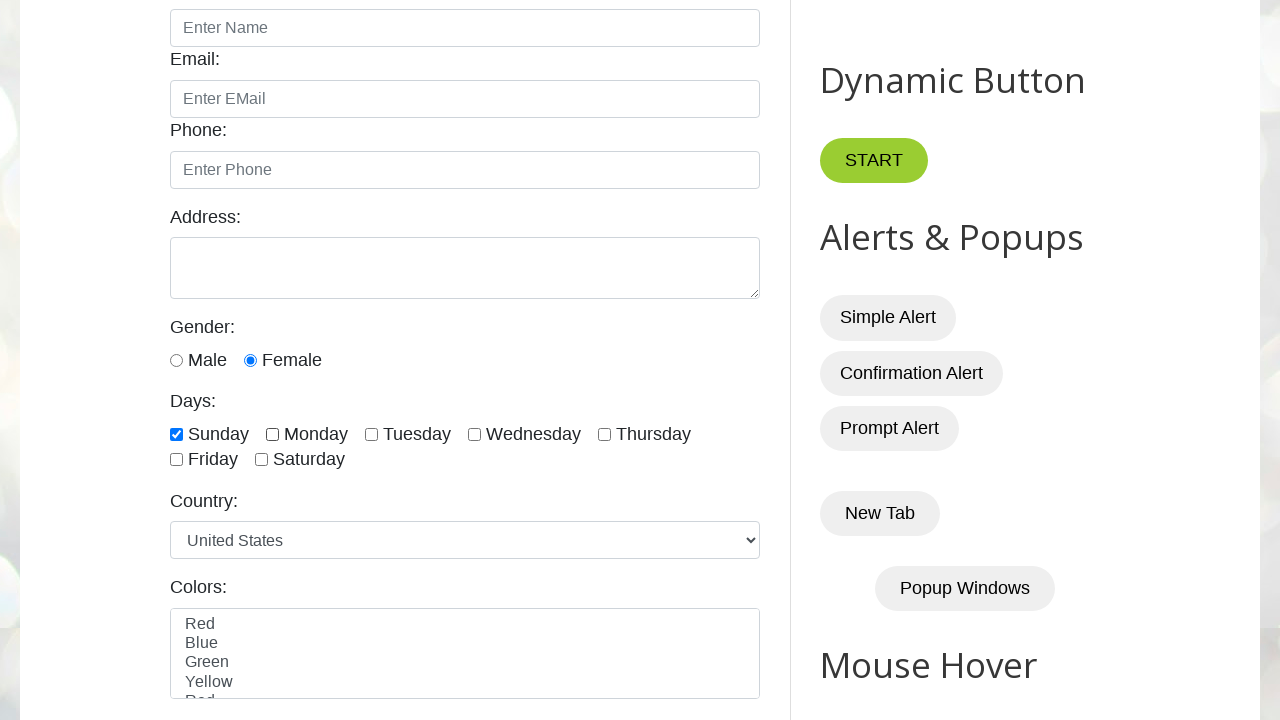

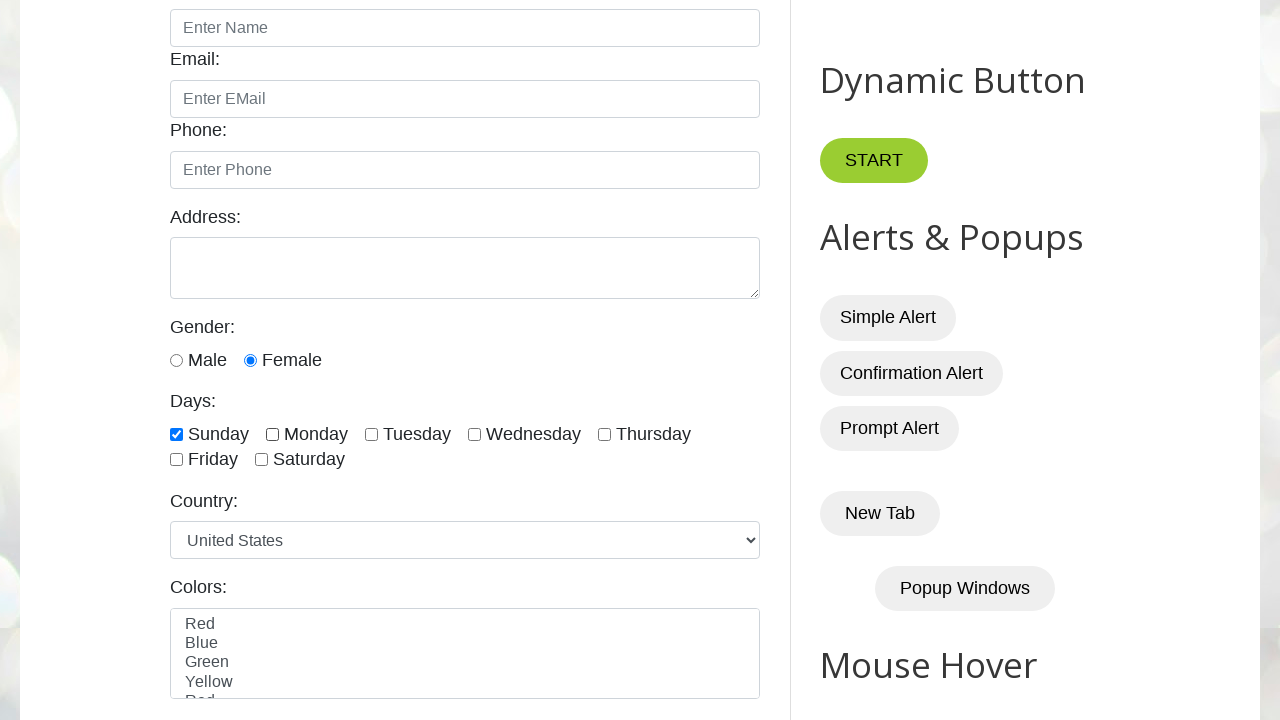